Tests that browser back button works correctly with filter navigation

Starting URL: https://demo.playwright.dev/todomvc

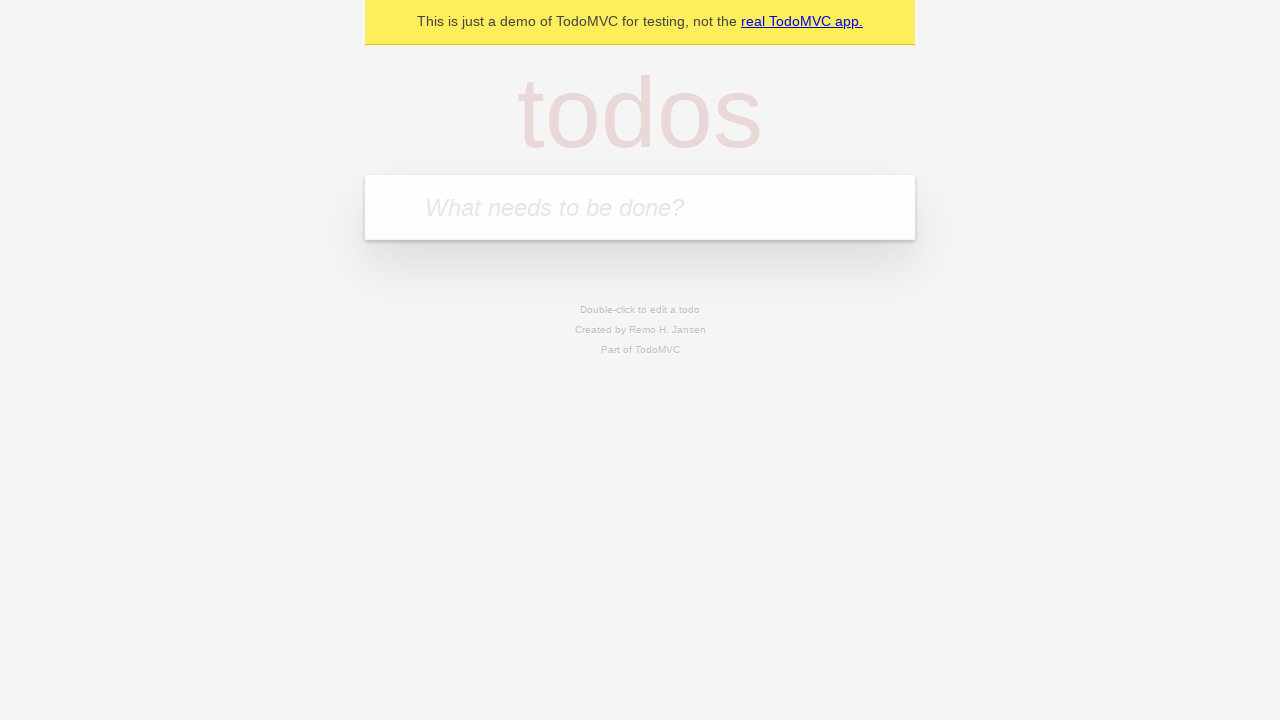

Filled first todo item 'buy some cheese' on internal:attr=[placeholder="What needs to be done?"i]
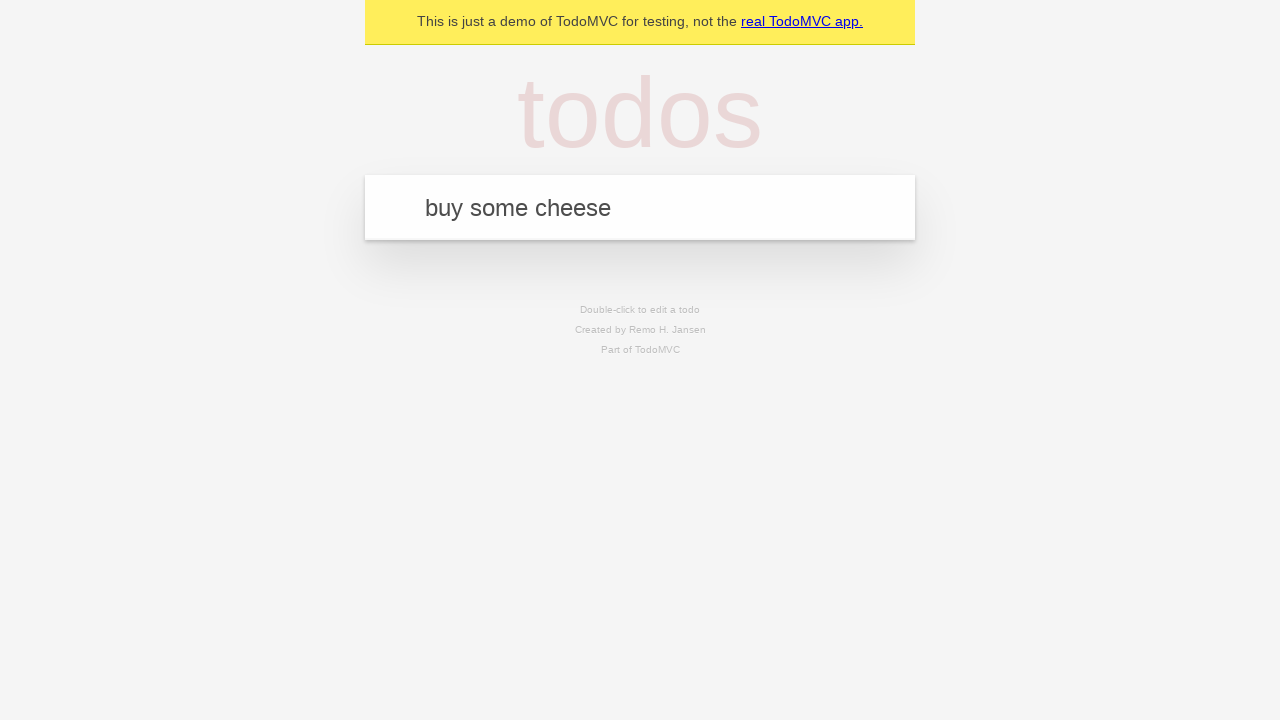

Pressed Enter to add first todo on internal:attr=[placeholder="What needs to be done?"i]
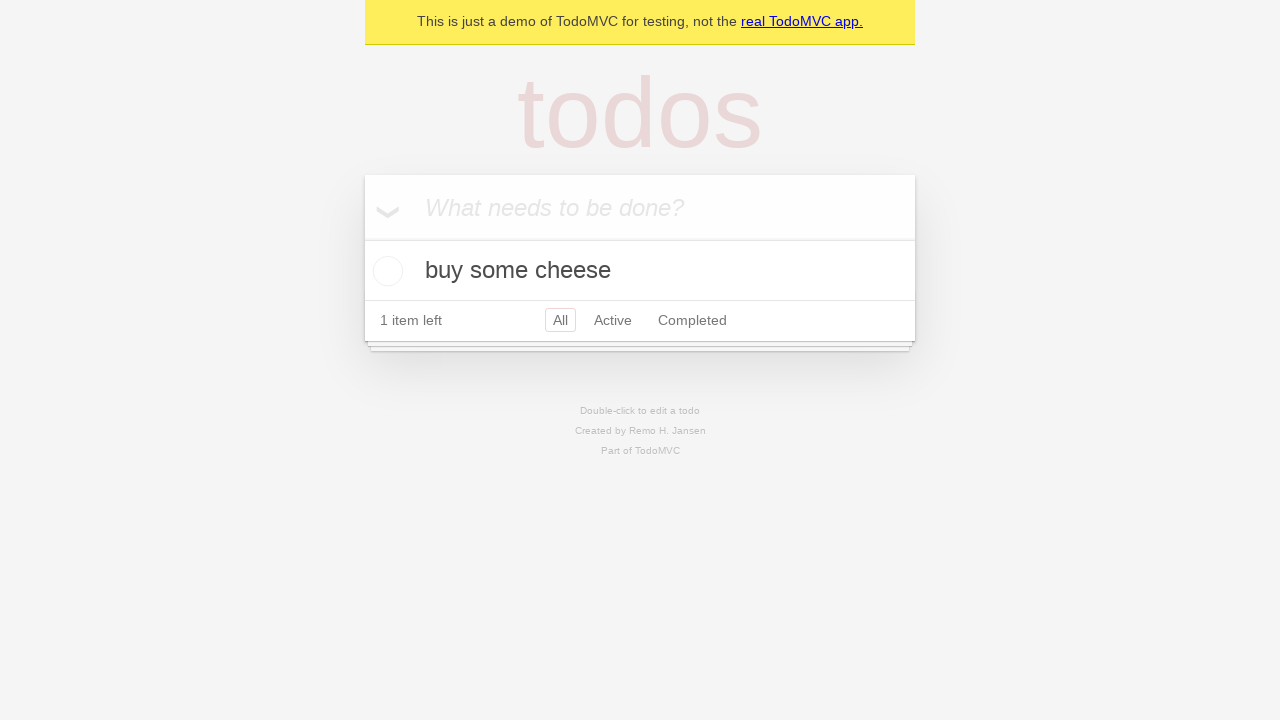

Filled second todo item 'feed the cat' on internal:attr=[placeholder="What needs to be done?"i]
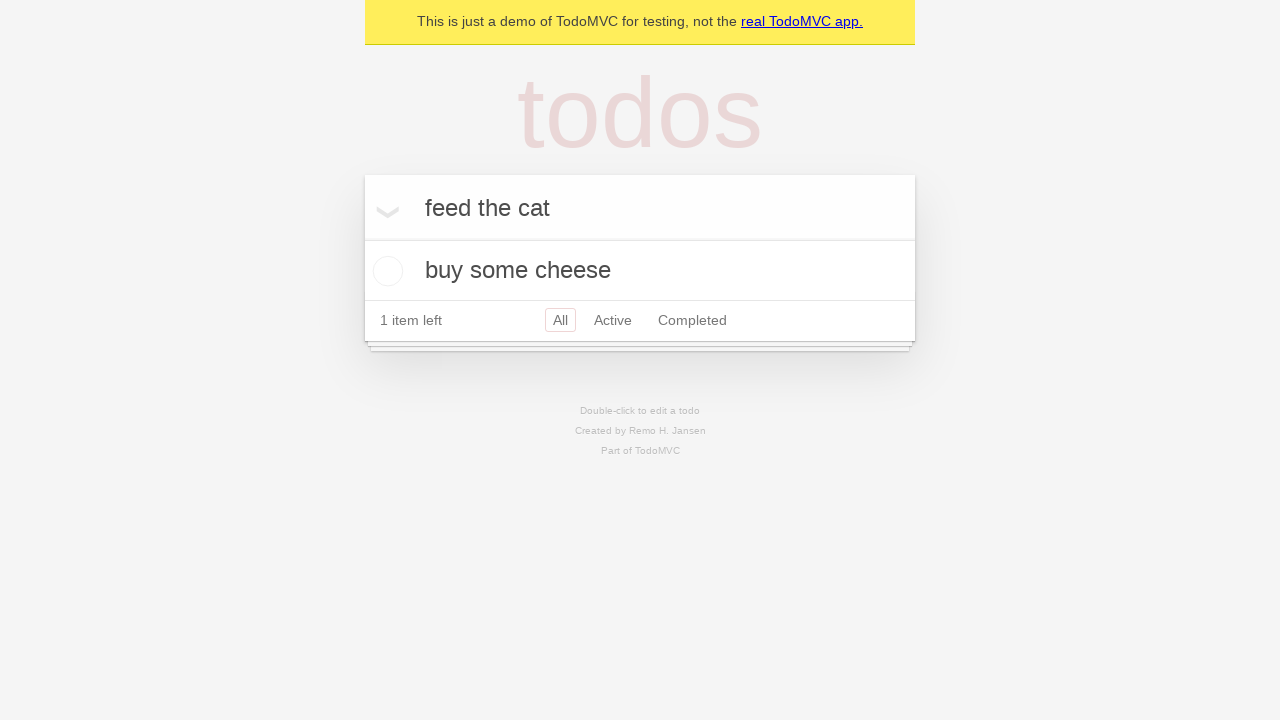

Pressed Enter to add second todo on internal:attr=[placeholder="What needs to be done?"i]
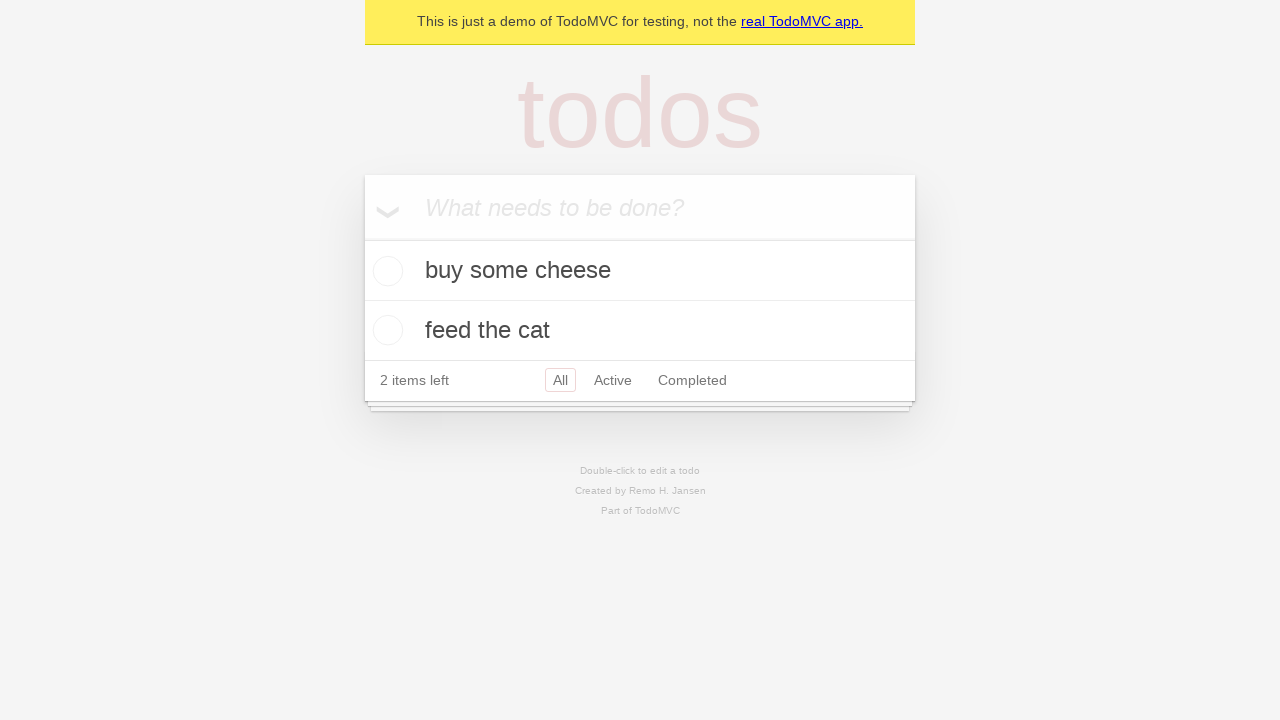

Filled third todo item 'book a doctors appointment' on internal:attr=[placeholder="What needs to be done?"i]
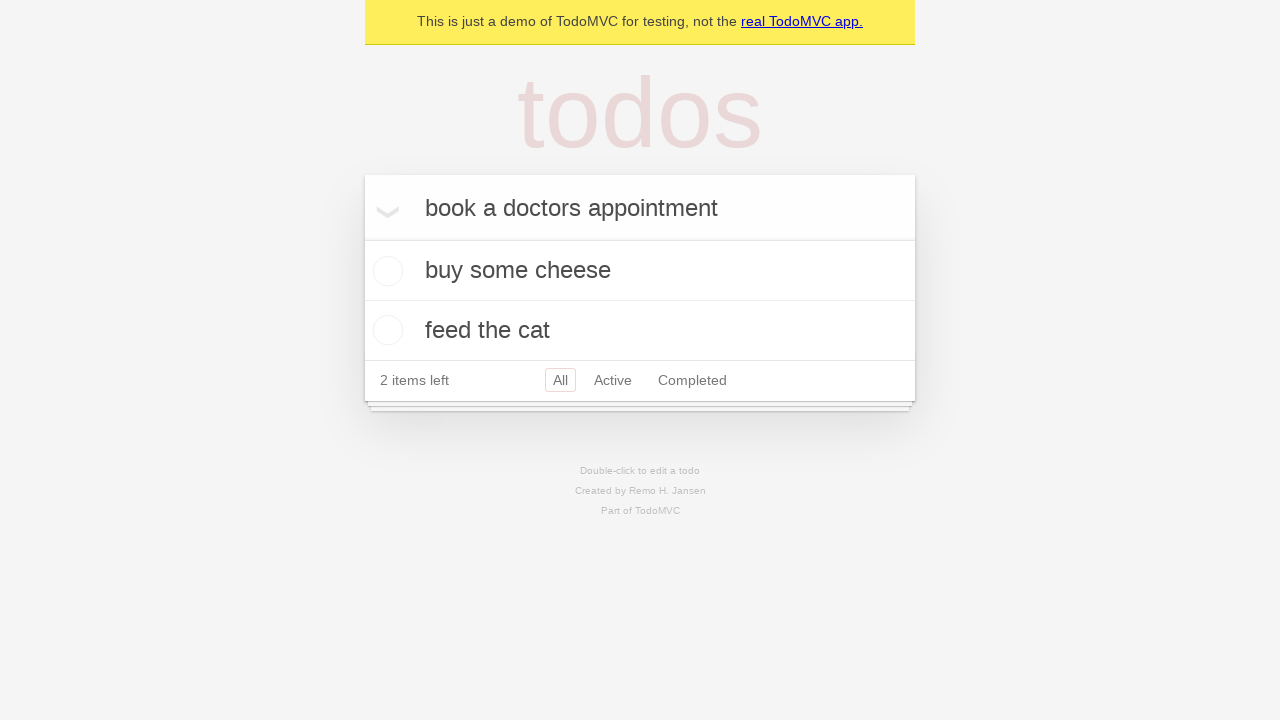

Pressed Enter to add third todo on internal:attr=[placeholder="What needs to be done?"i]
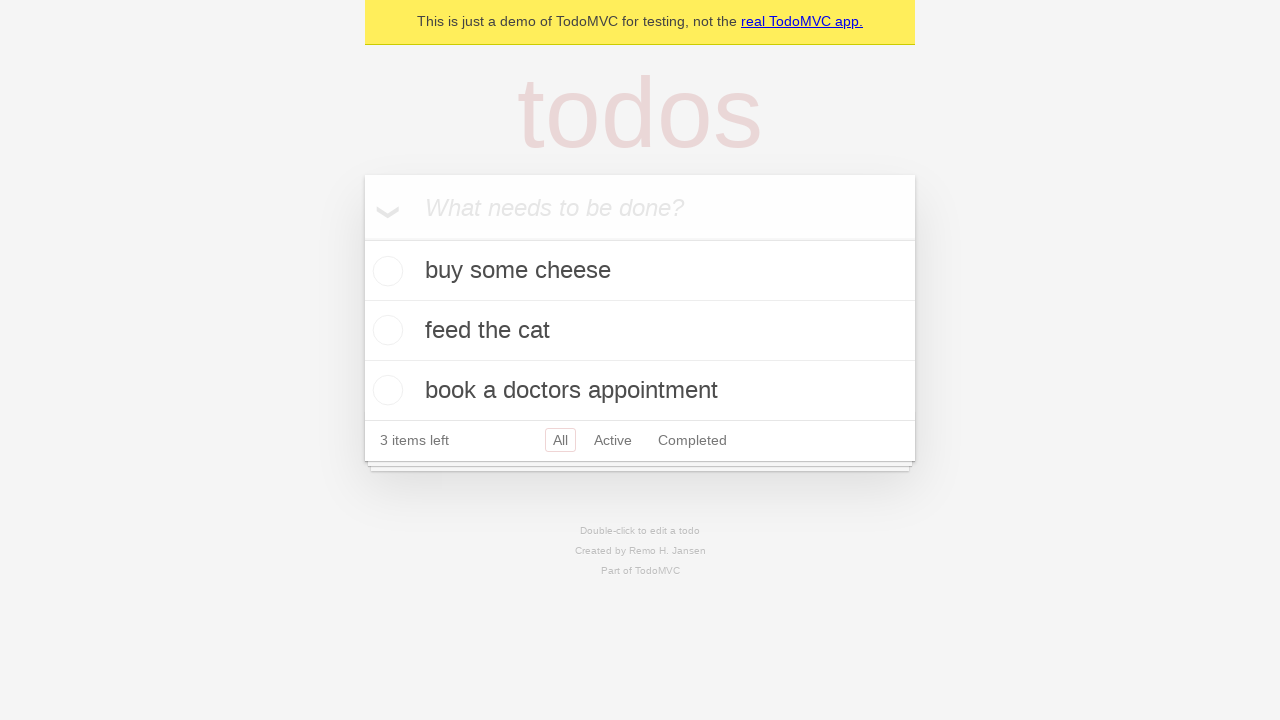

Checked the second todo item as completed at (385, 330) on internal:testid=[data-testid="todo-item"s] >> nth=1 >> internal:role=checkbox
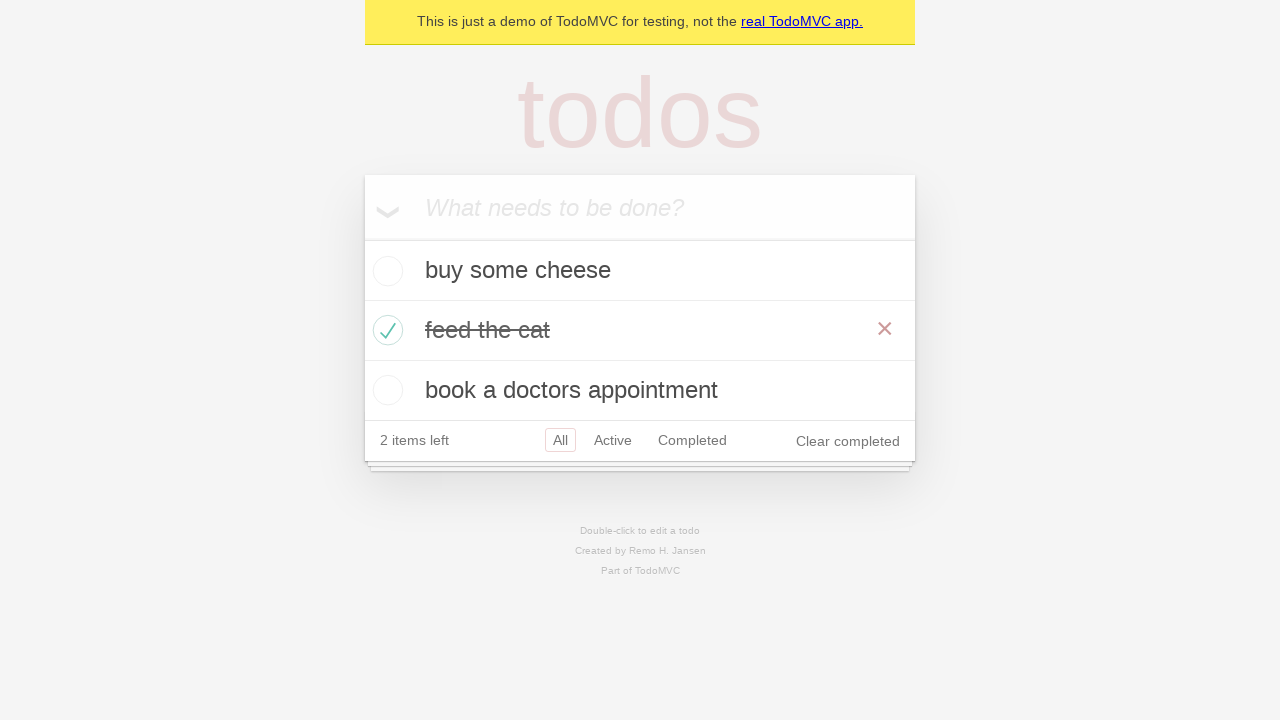

Clicked 'All' filter link at (560, 440) on internal:role=link[name="All"i]
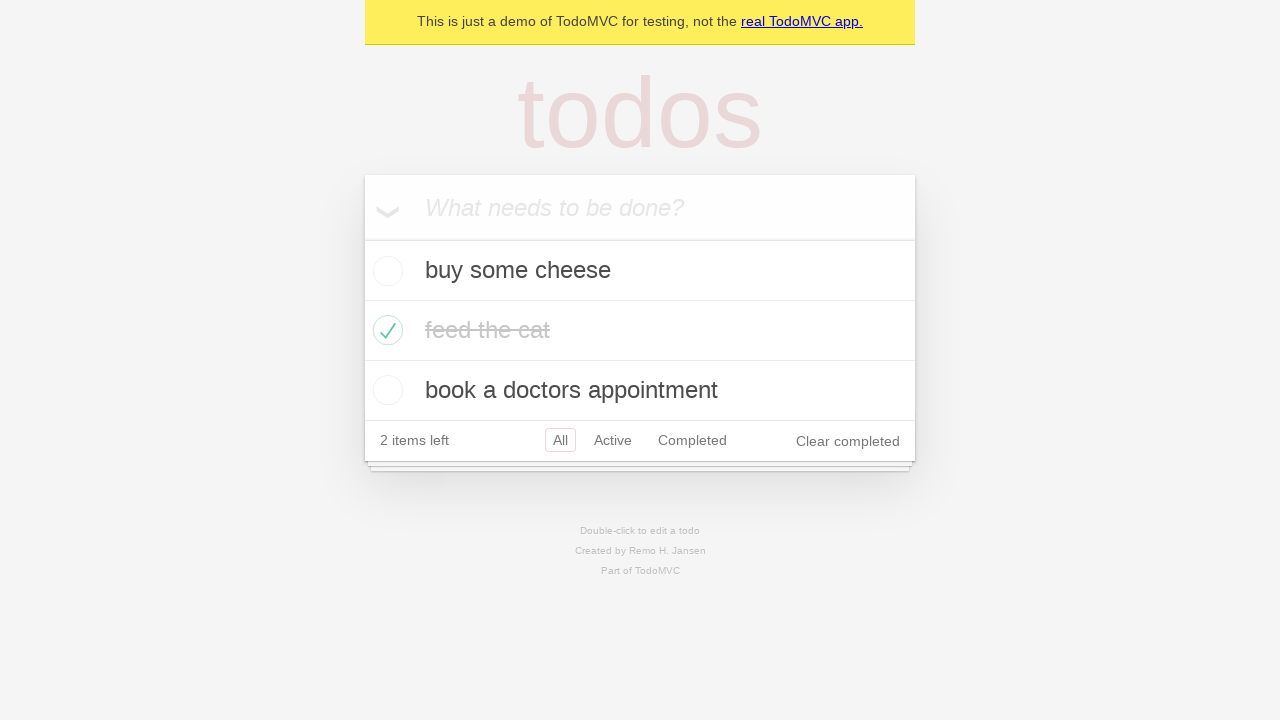

Clicked 'Active' filter link at (613, 440) on internal:role=link[name="Active"i]
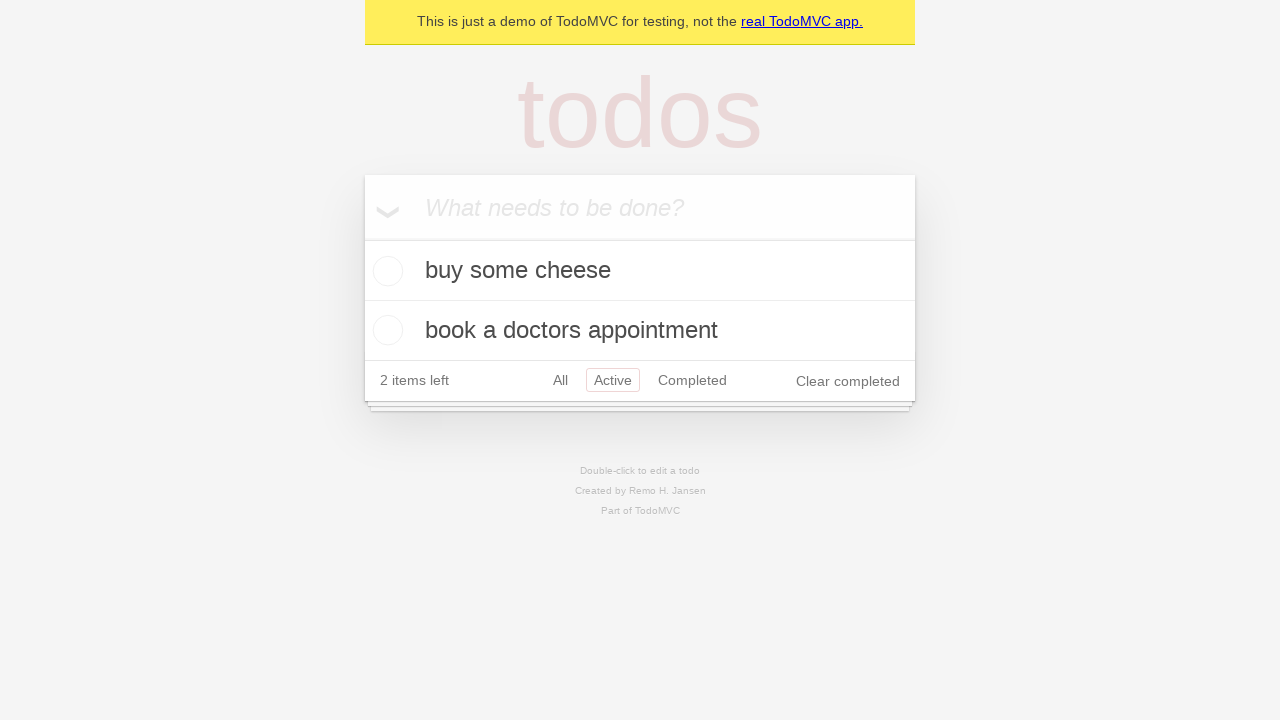

Clicked 'Completed' filter link at (692, 380) on internal:role=link[name="Completed"i]
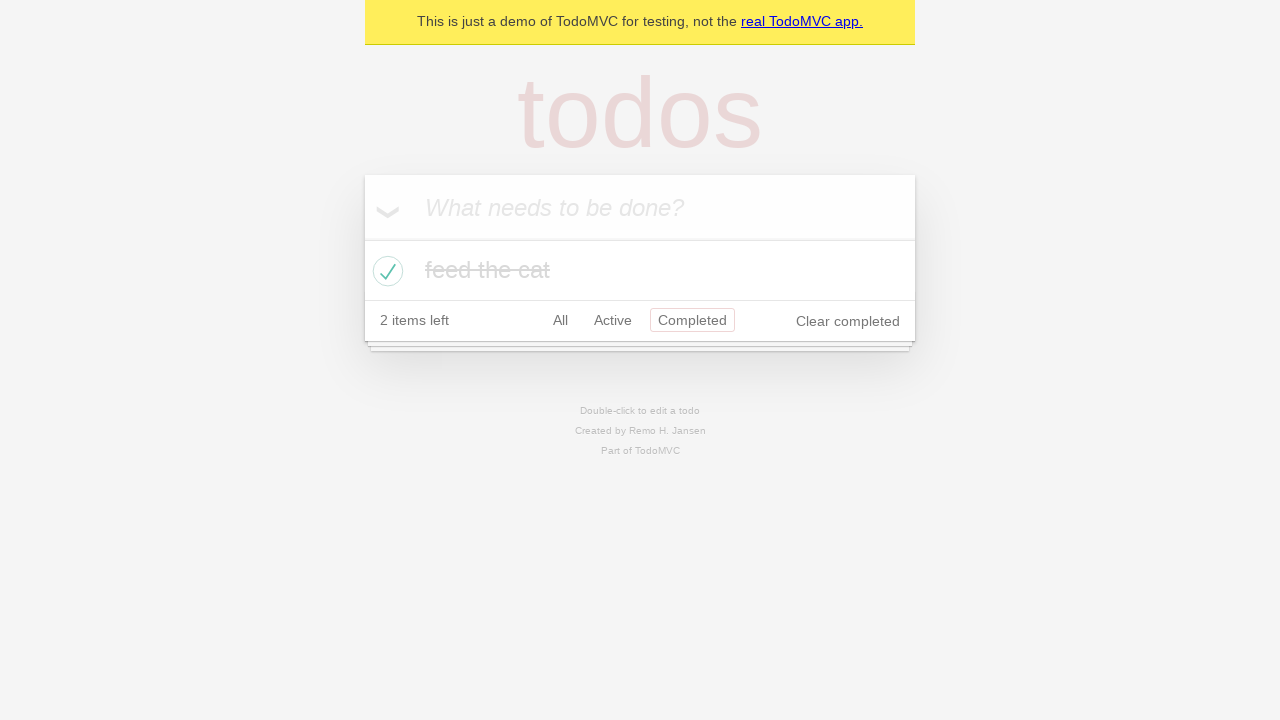

Navigated back to 'Active' filter using back button
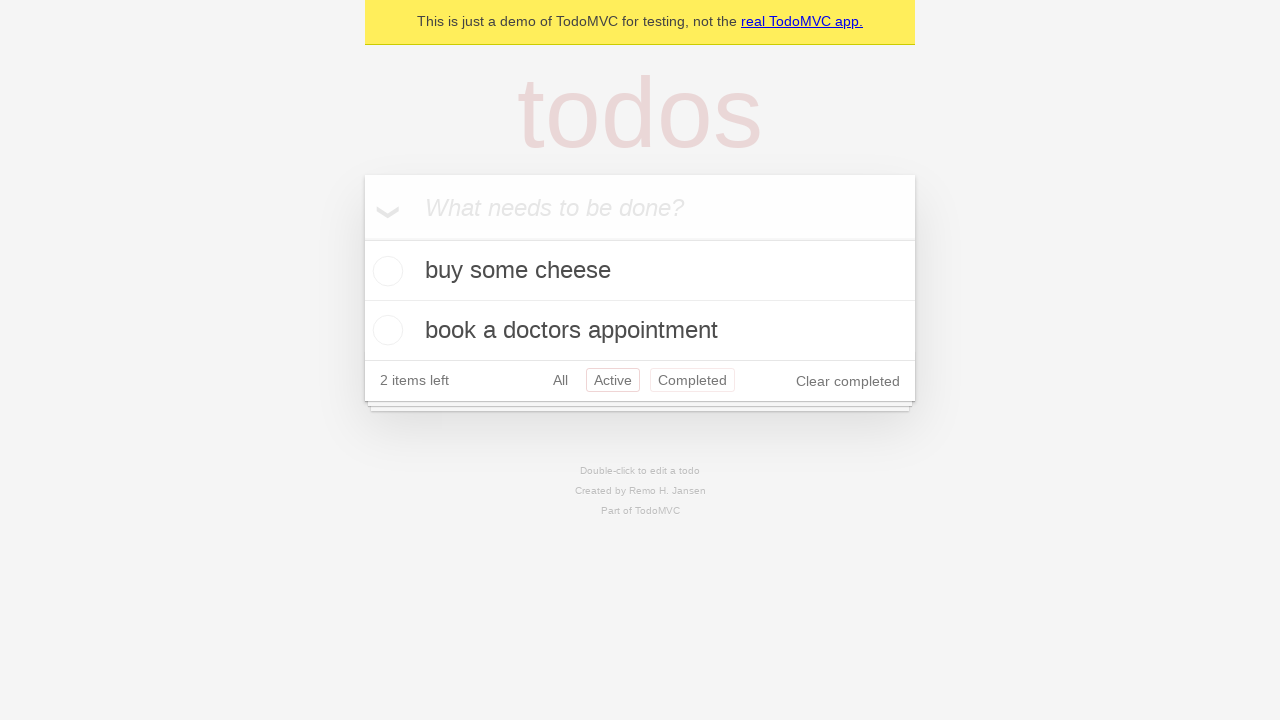

Navigated back to 'All' filter using back button
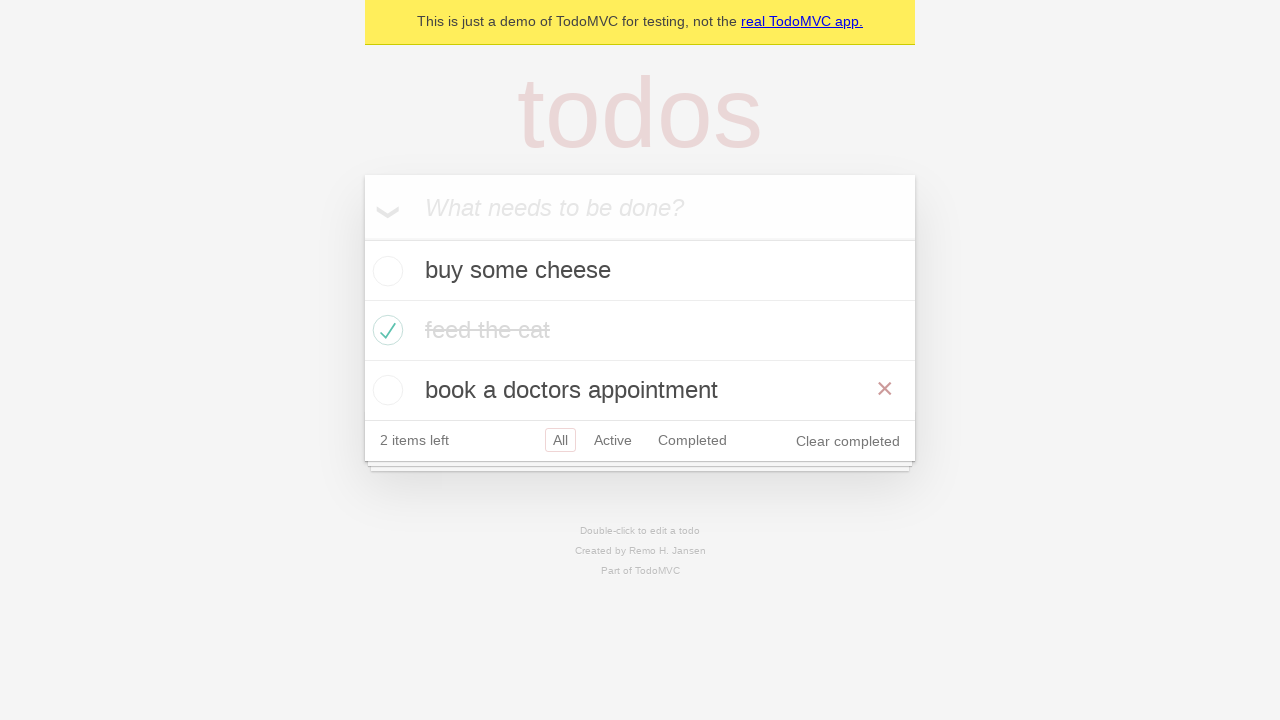

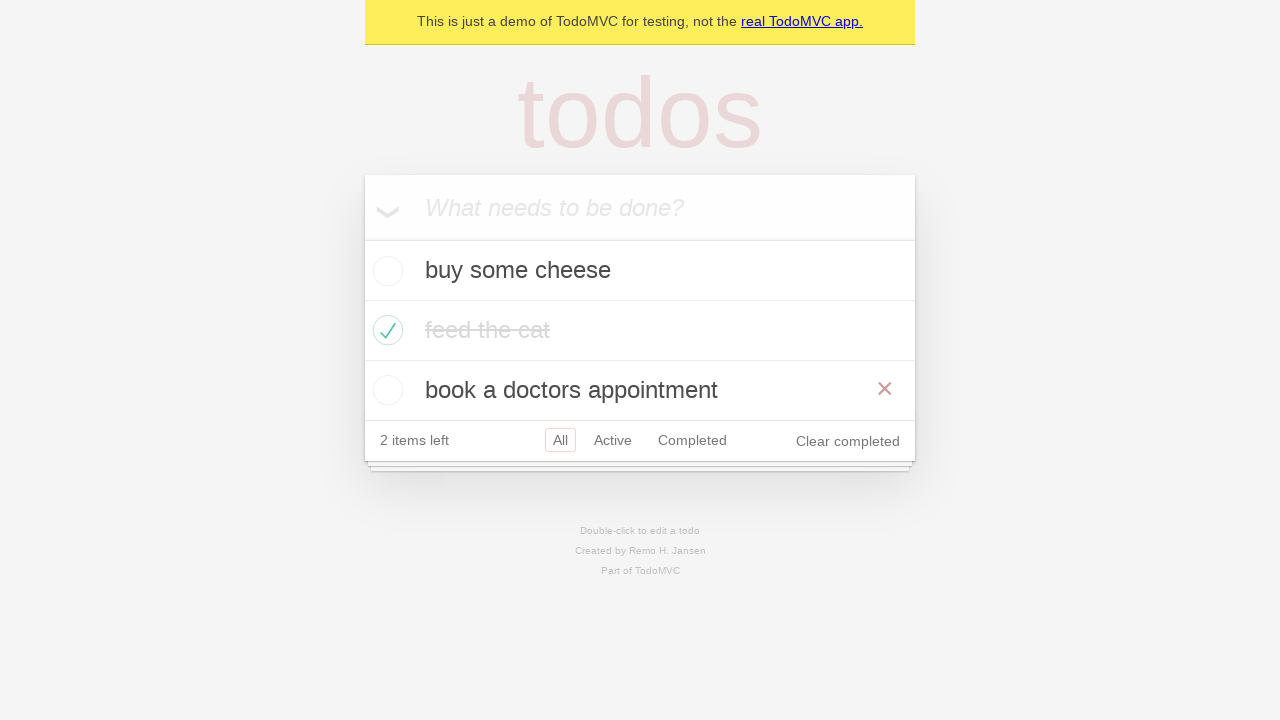